Solves a mathematical challenge by extracting a value from an element attribute, calculating a result, and submitting a form with checkbox selections

Starting URL: http://suninjuly.github.io/get_attribute.html

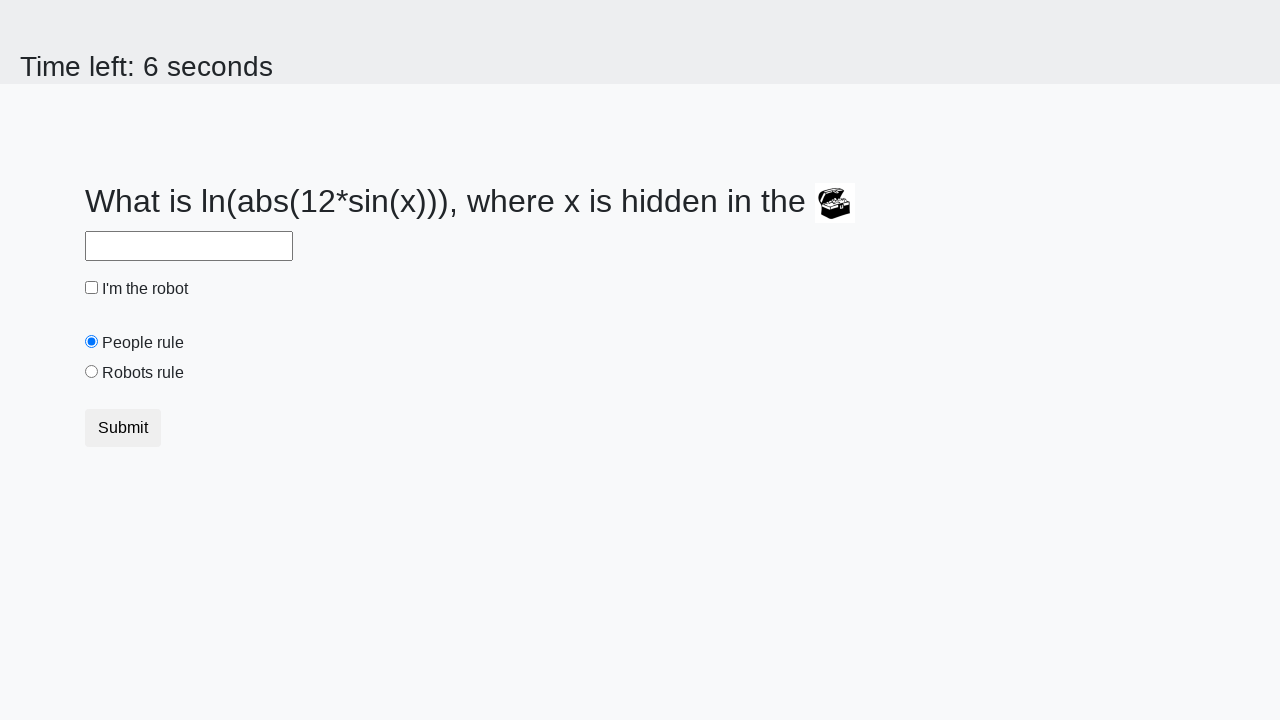

Located treasure element
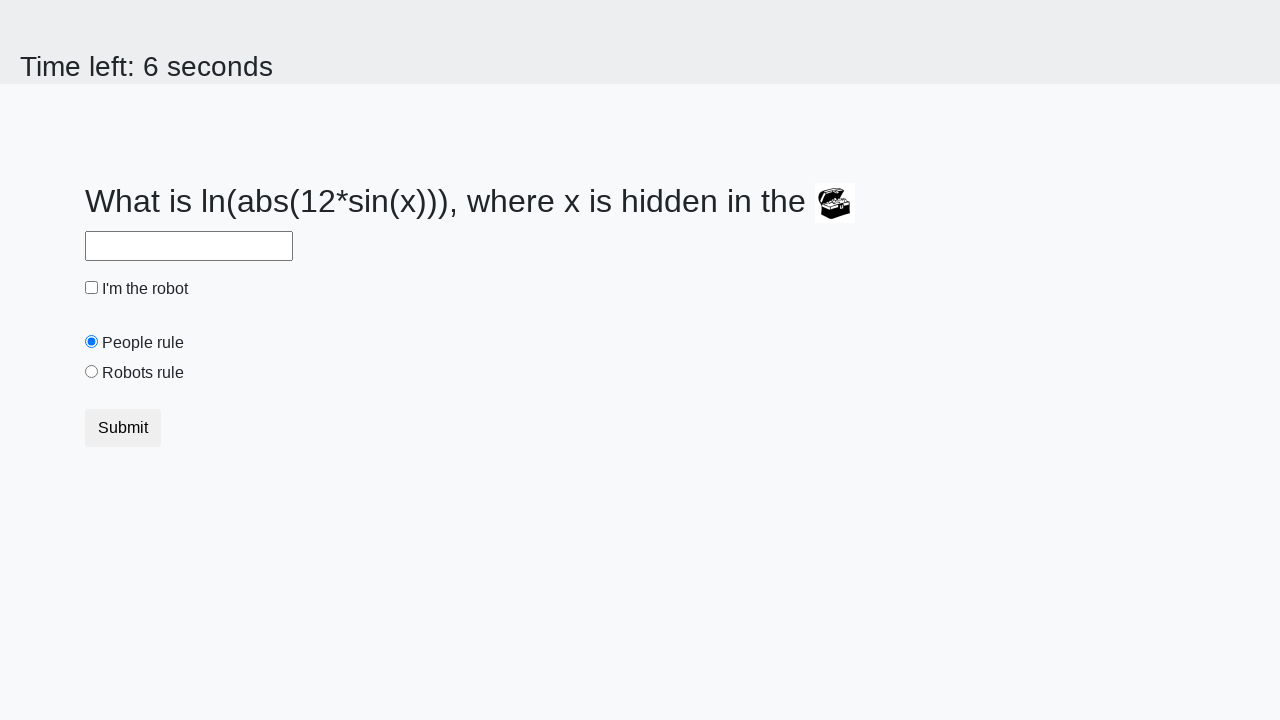

Extracted valuex attribute from treasure element
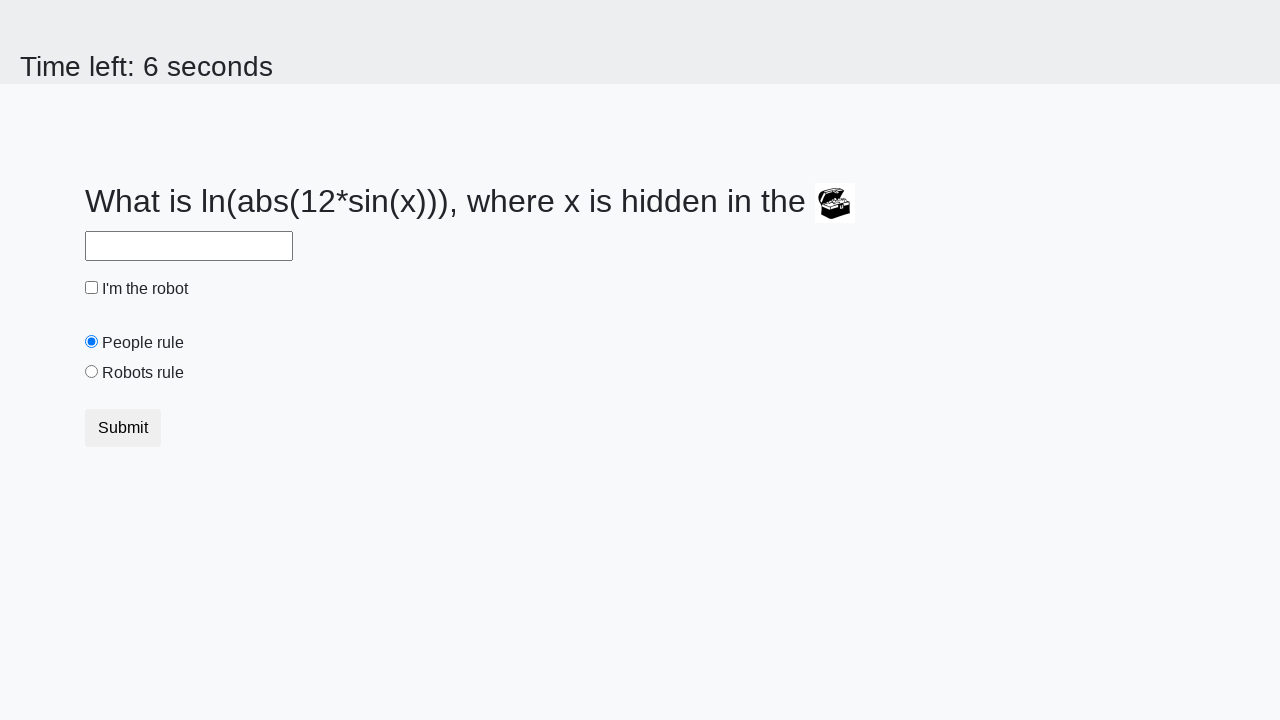

Calculated result from x value: 0.5871665623865273
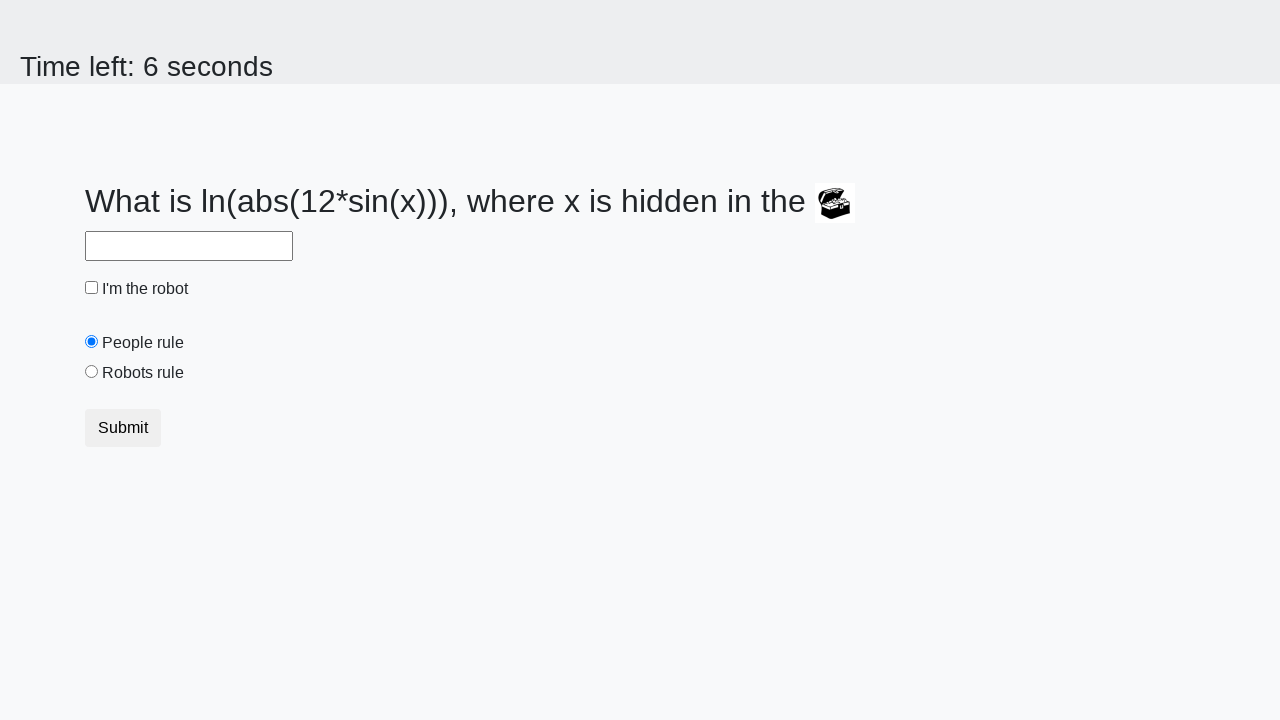

Filled answer field with calculated value on #answer
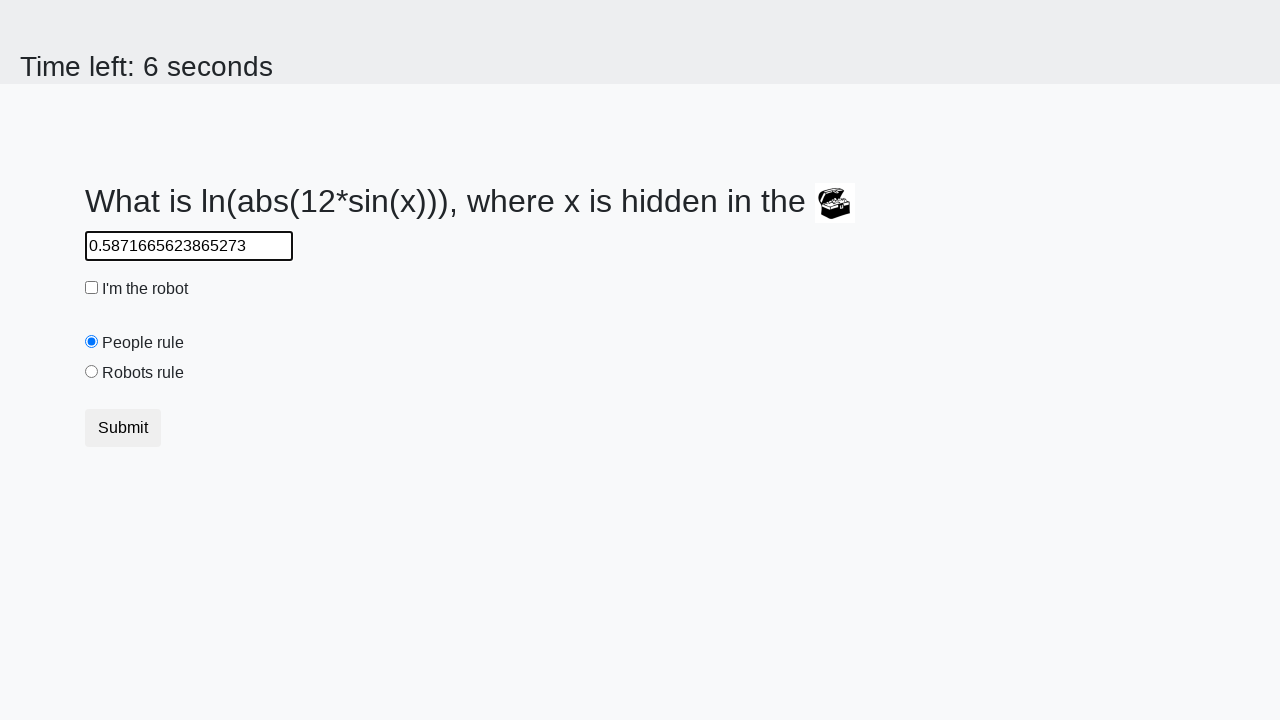

Clicked robot checkbox at (92, 288) on #robotCheckbox
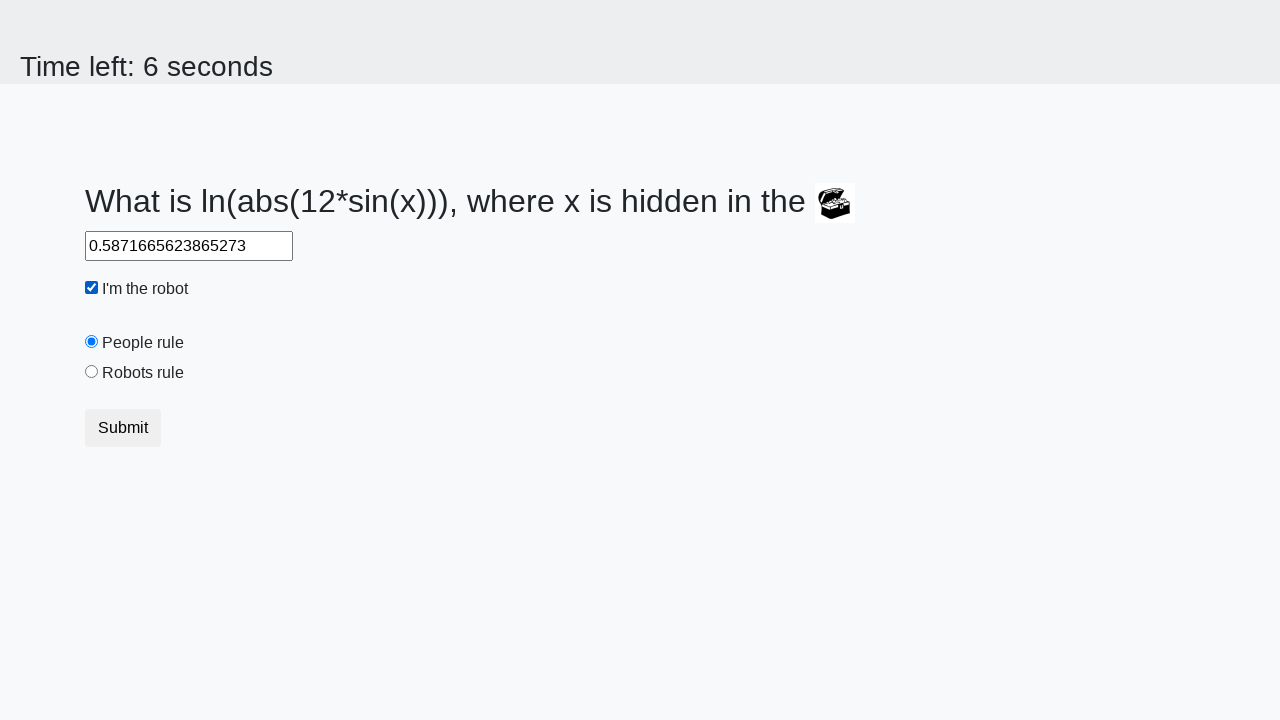

Selected robots rule radio button at (92, 372) on #robotsRule
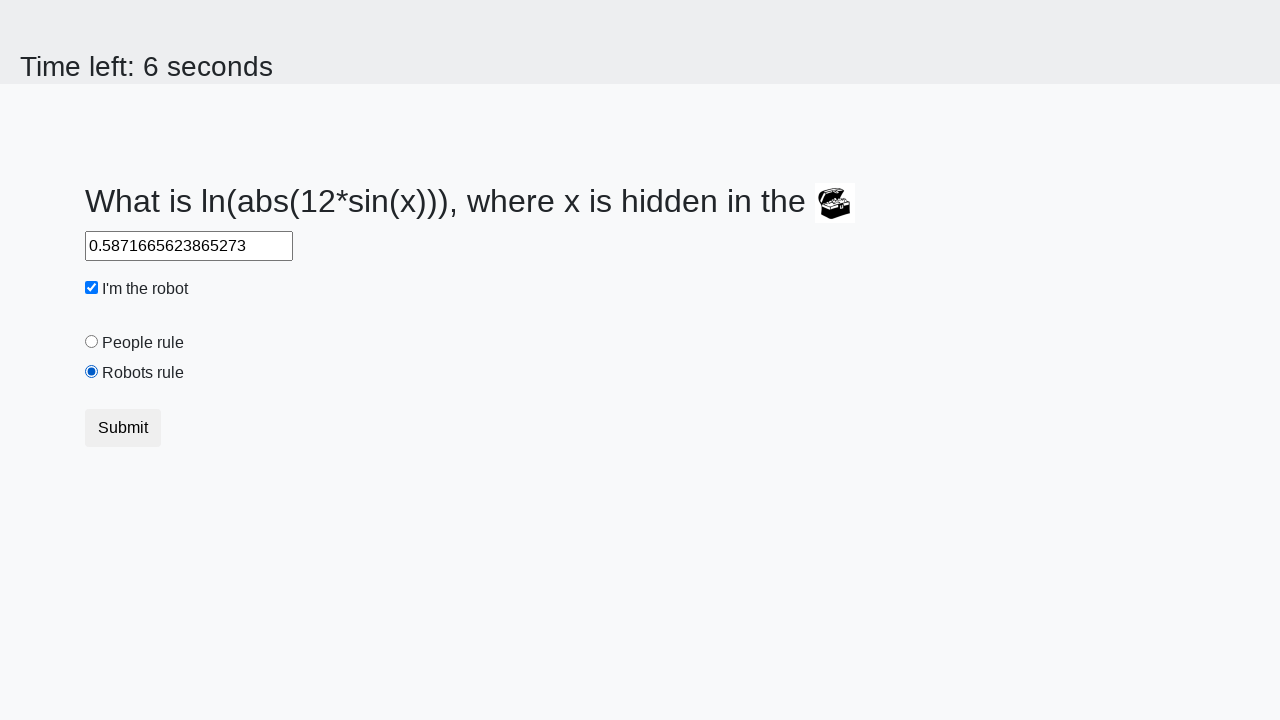

Clicked form submit button at (123, 428) on button
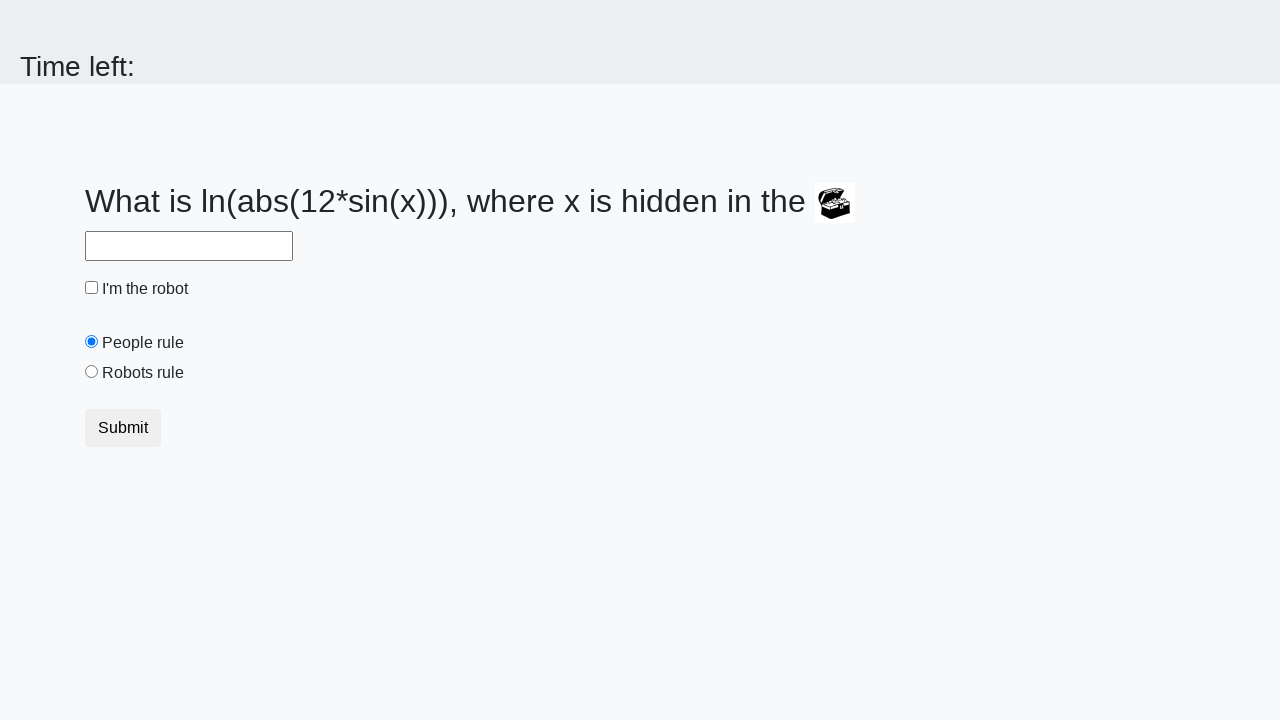

Set up dialog handler to accept alerts
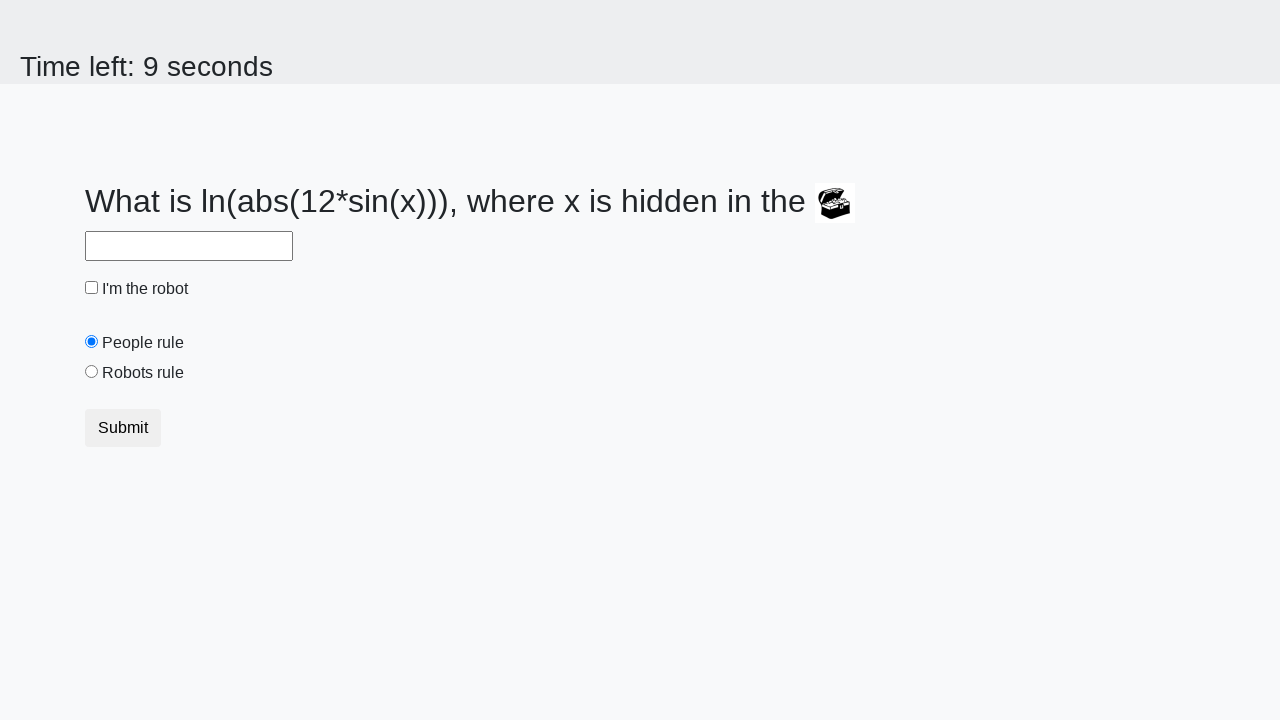

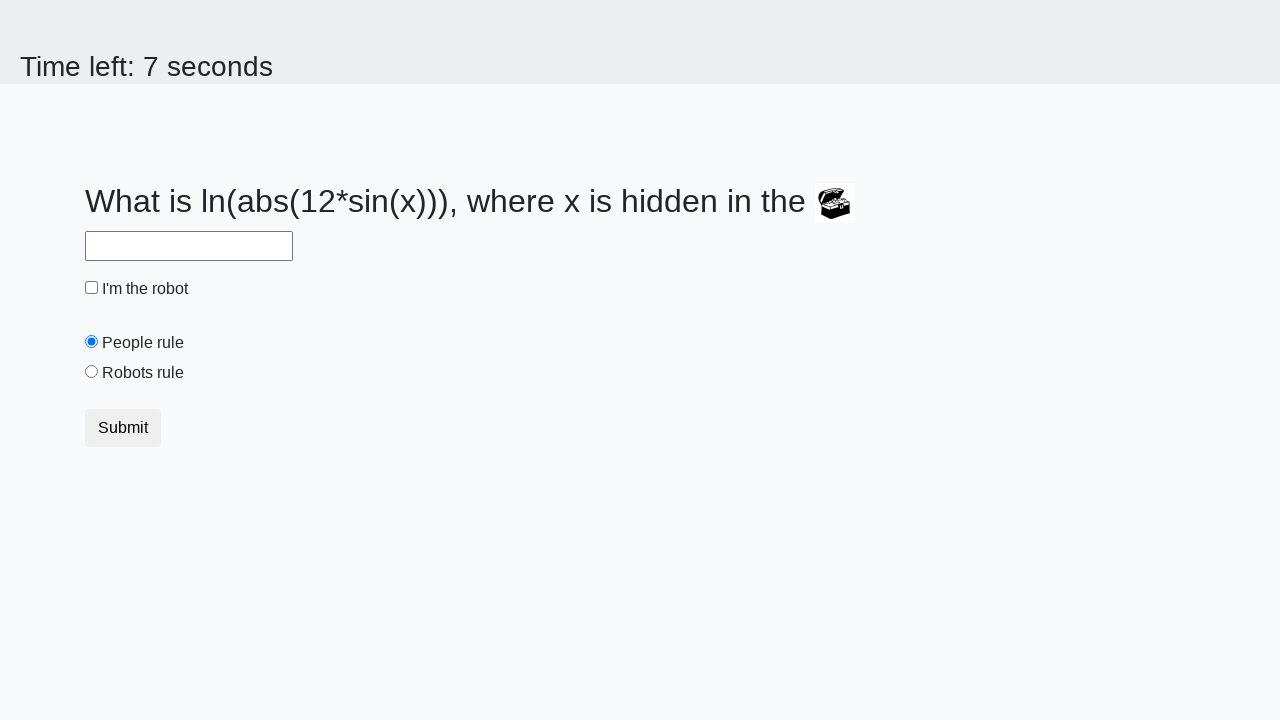